Tests selecting and deselecting radio buttons and checkboxes, verifying their selected state changes appropriately.

Starting URL: https://automationfc.github.io/basic-form/index.html

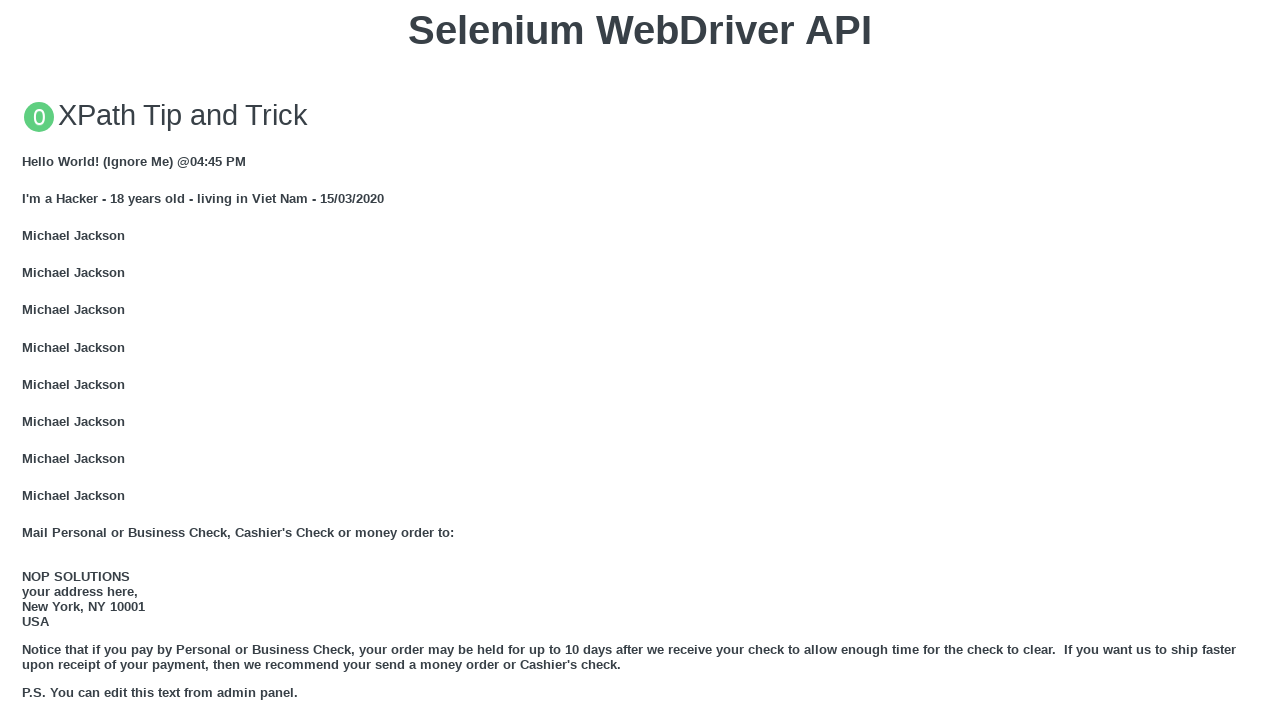

Clicked Under 18 radio button at (28, 360) on input#under_18
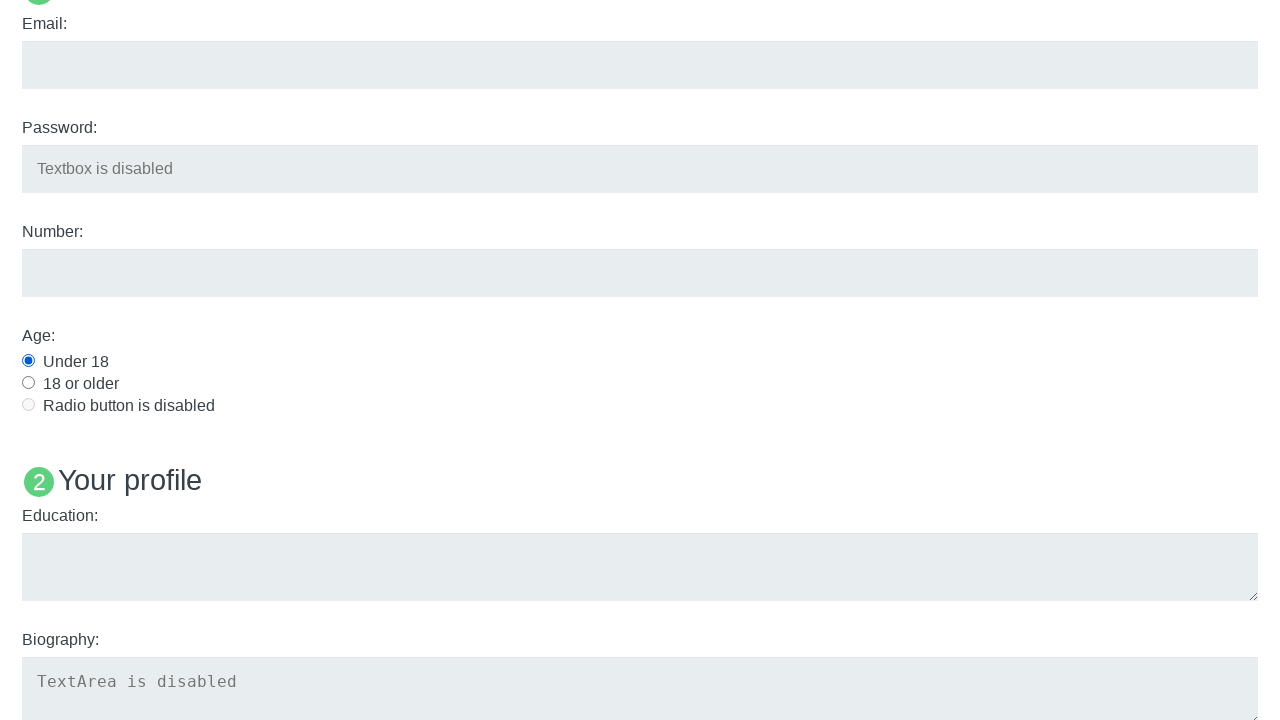

Clicked Java checkbox at (28, 361) on input#java
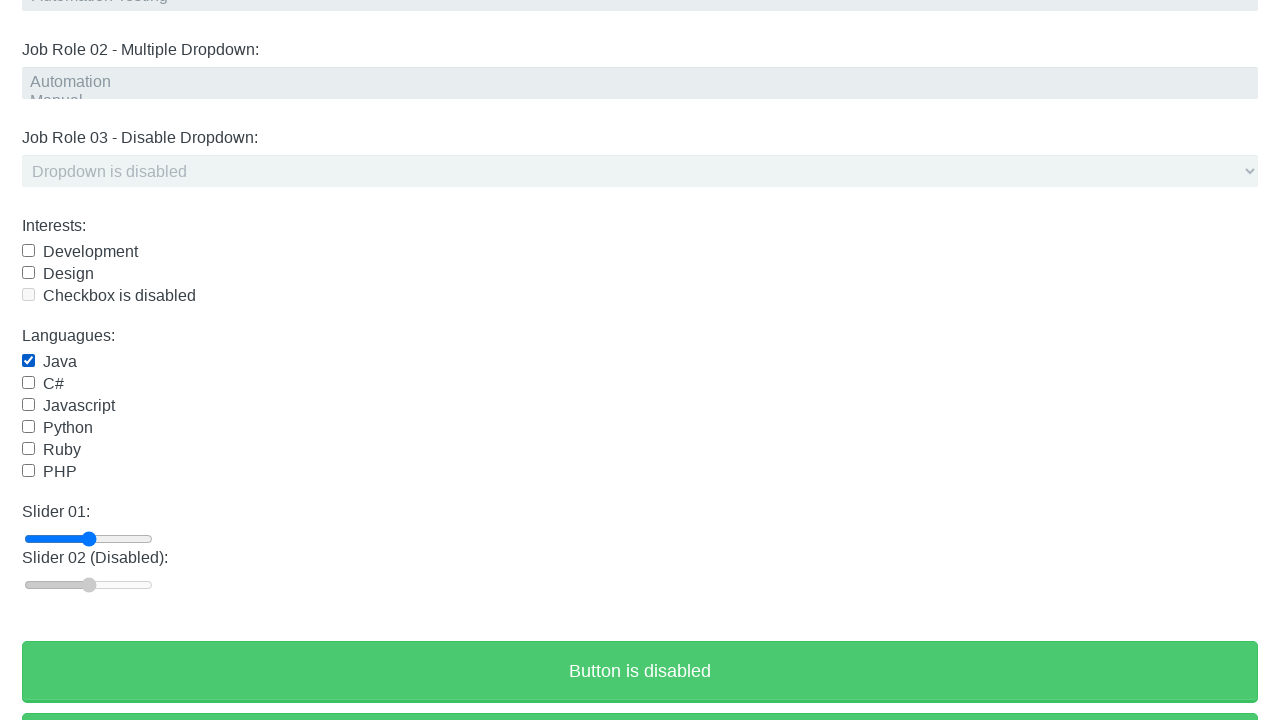

Verified Under 18 radio button is selected
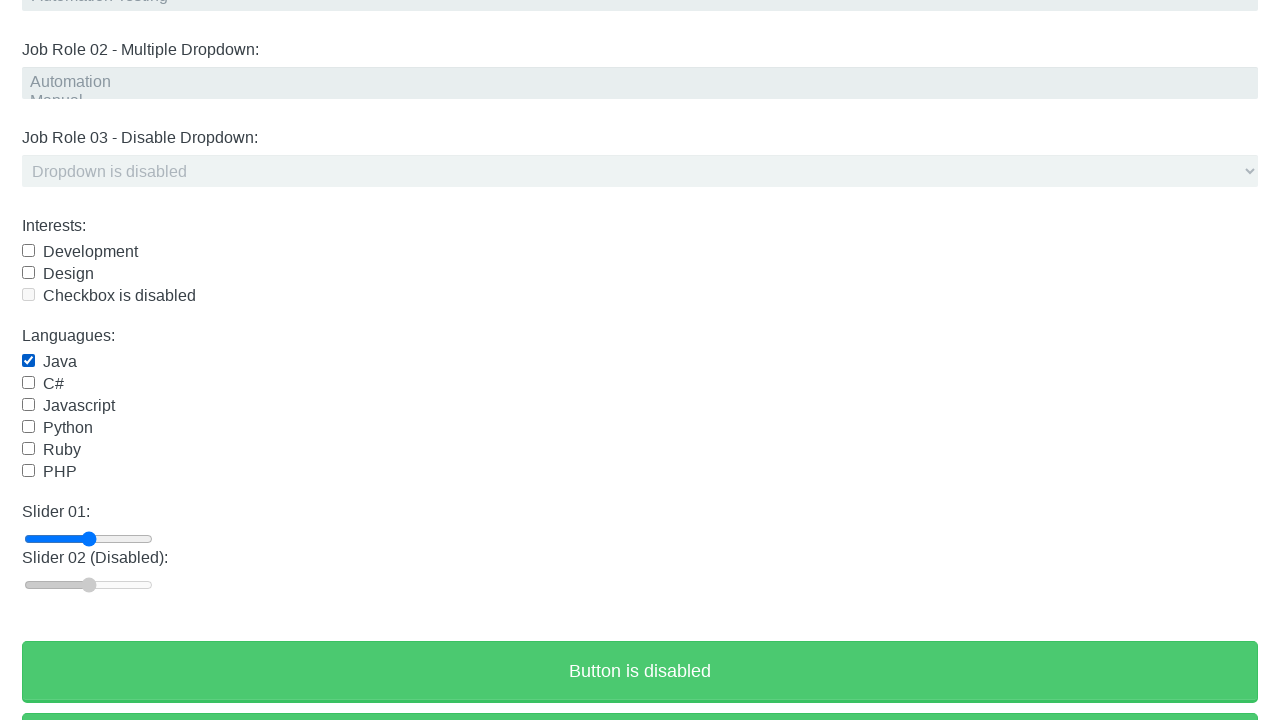

Verified Java checkbox is selected
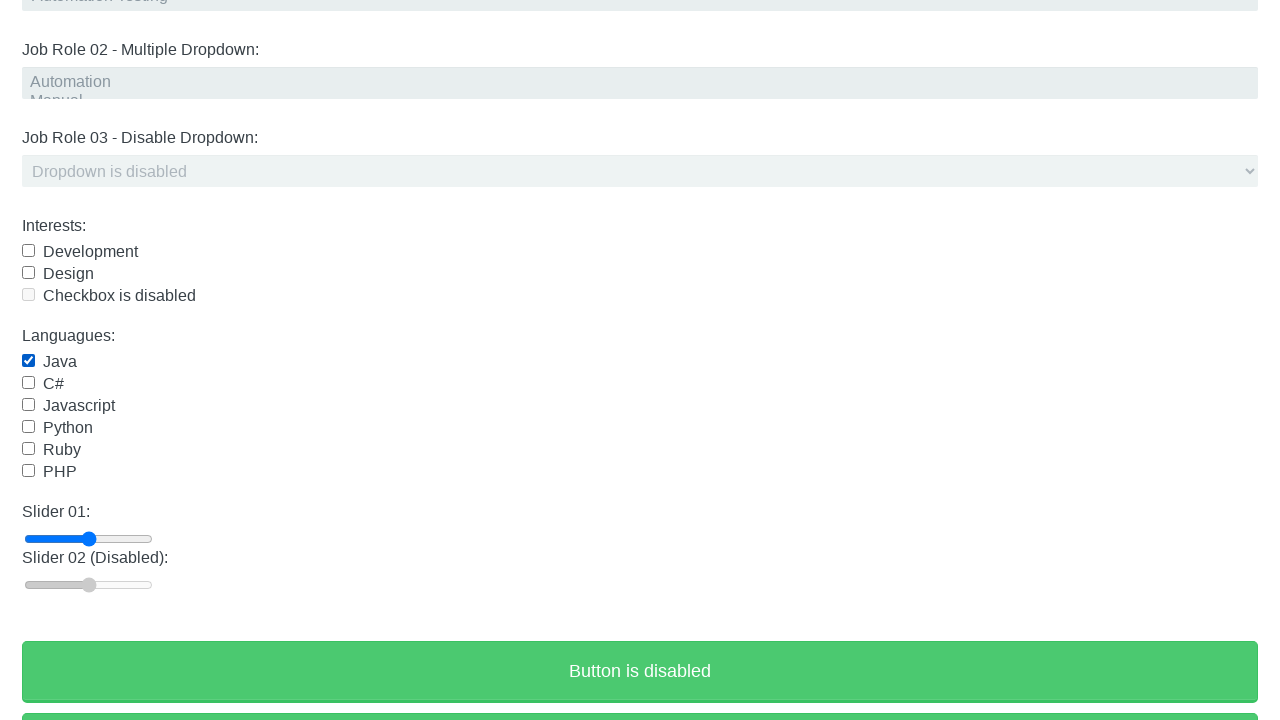

Clicked Java checkbox to deselect it at (28, 361) on input#java
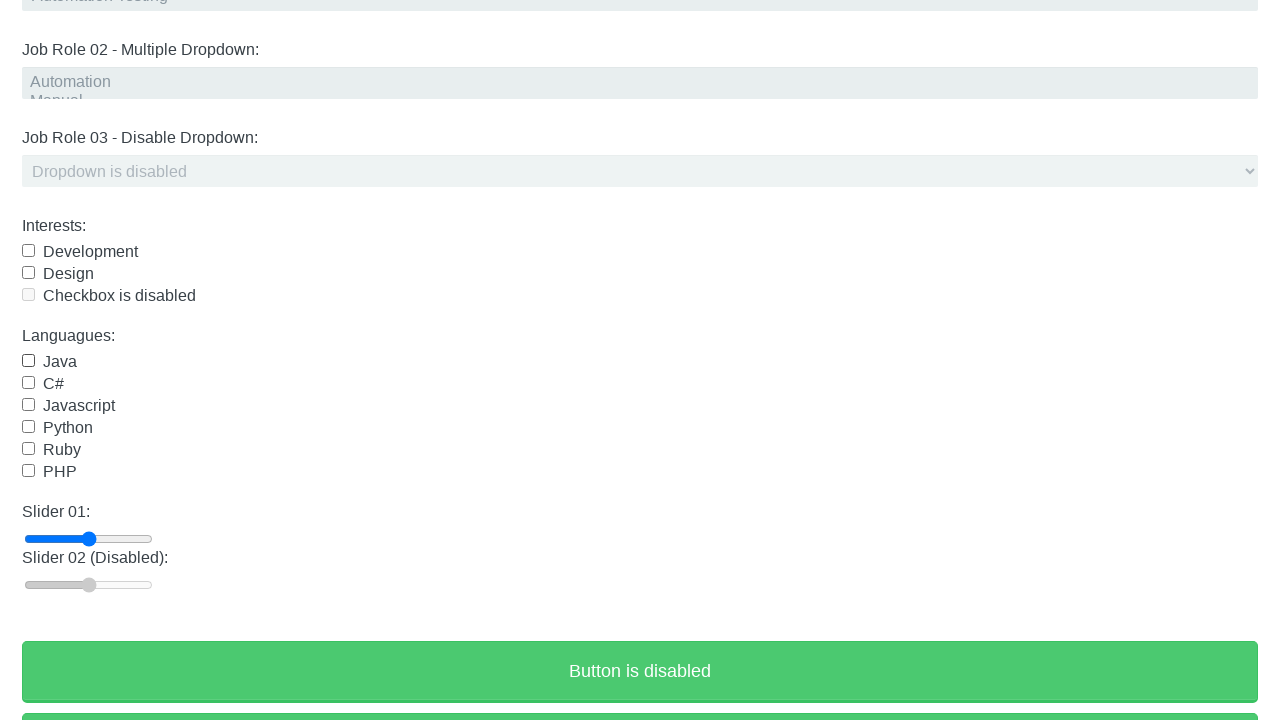

Waited 2 seconds for state change
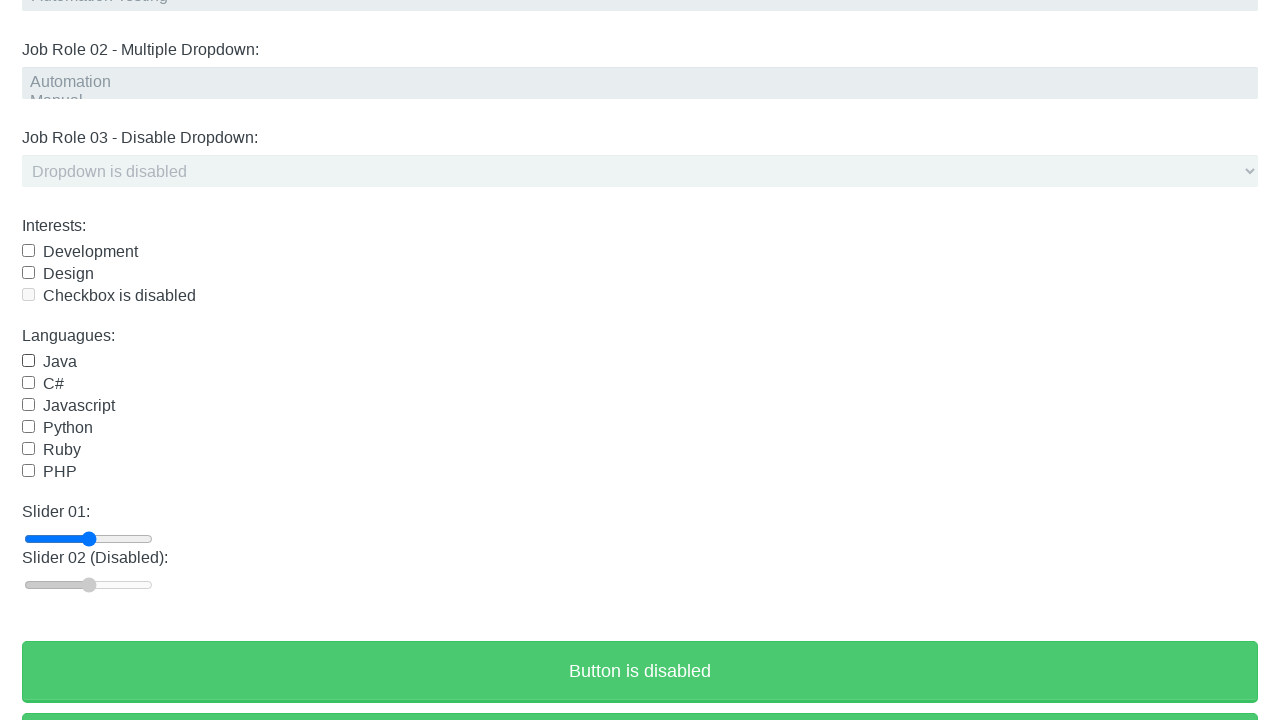

Verified Under 18 radio button remains selected
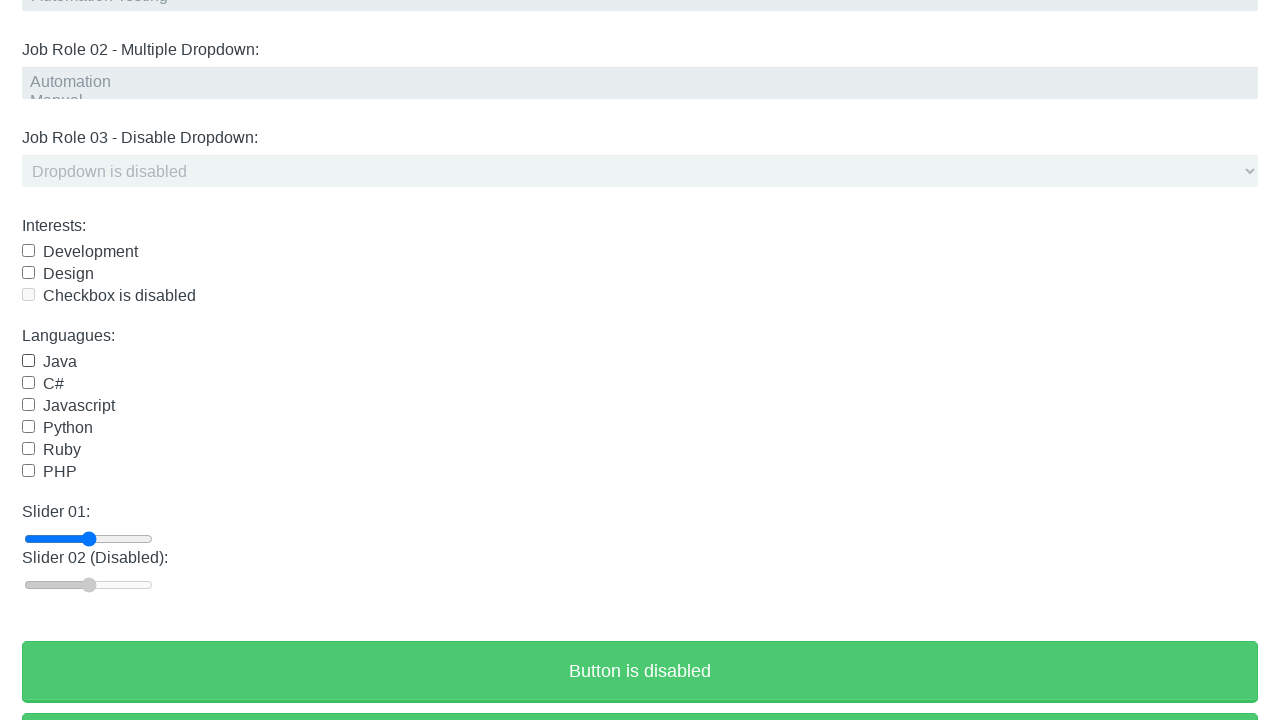

Verified Java checkbox is now deselected
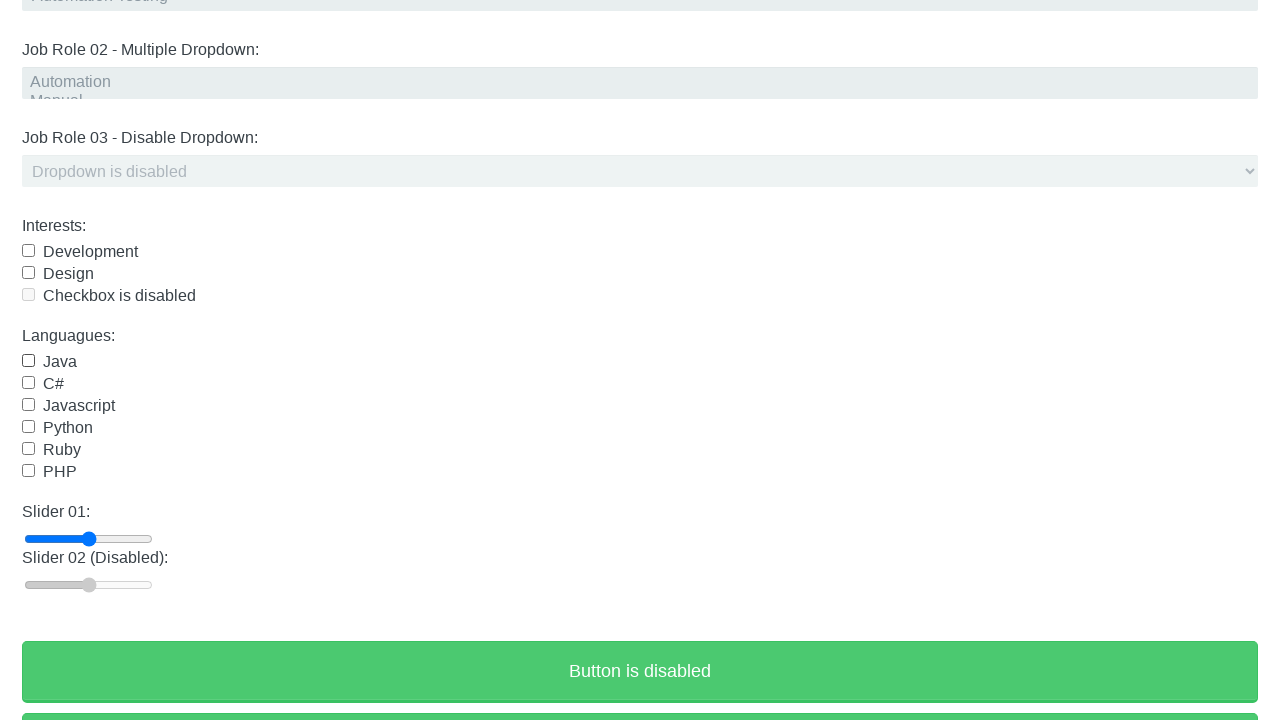

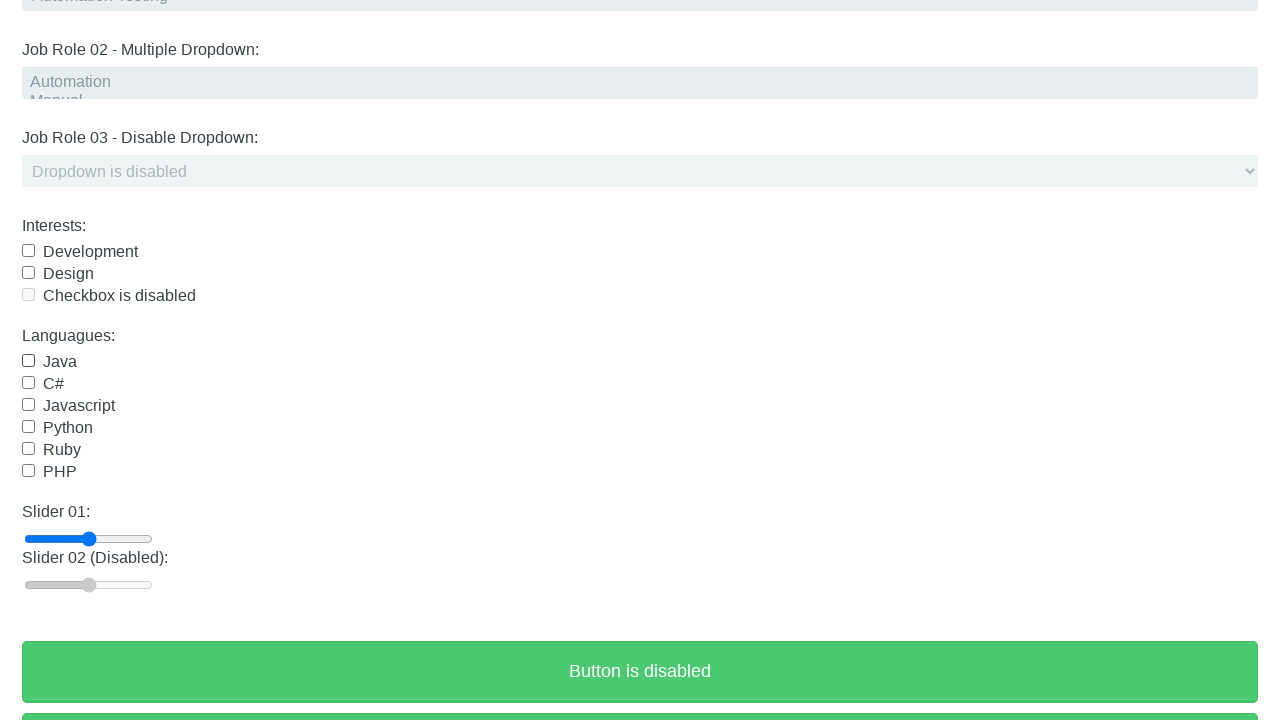